Tests a math challenge form by extracting a value from an image's attribute, calculating a logarithmic function, filling in the answer, checking required checkboxes, and submitting the form.

Starting URL: http://suninjuly.github.io/get_attribute.html

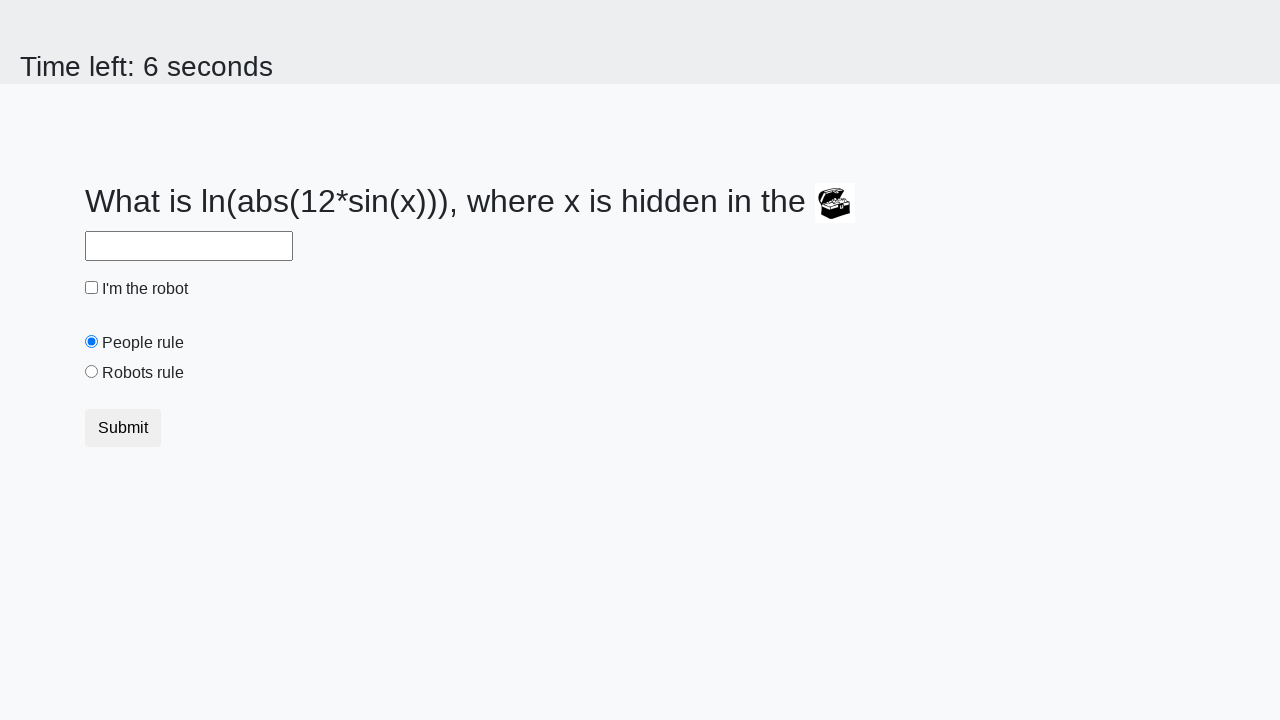

Waited for treasure image to load
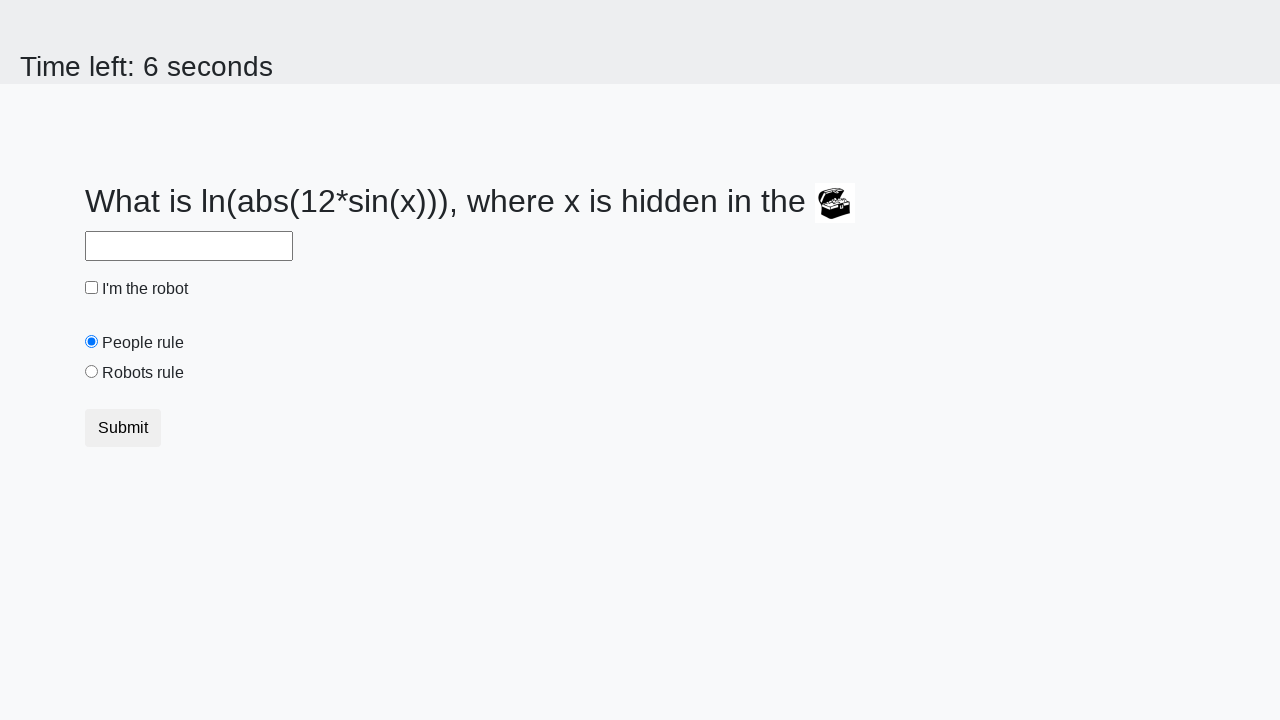

Extracted 'valuex' attribute from treasure image
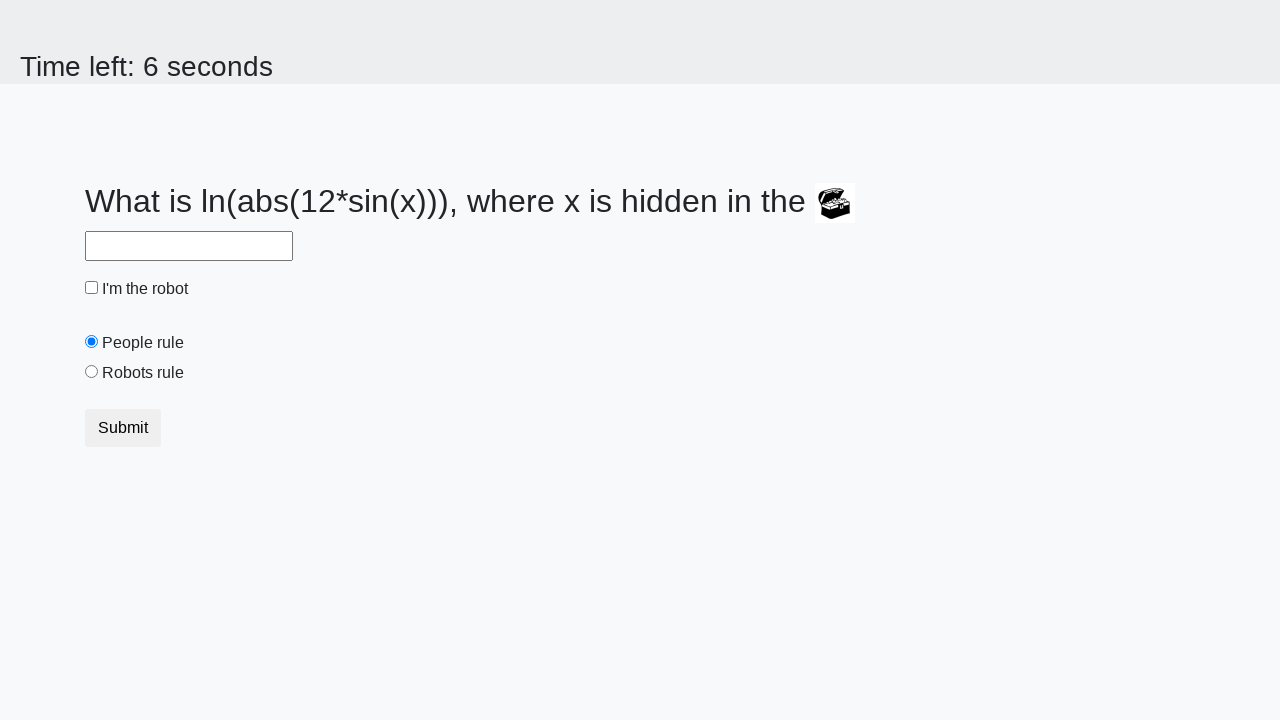

Calculated logarithmic function result: log(|12*sin(240)|) = 2.4288072507926586
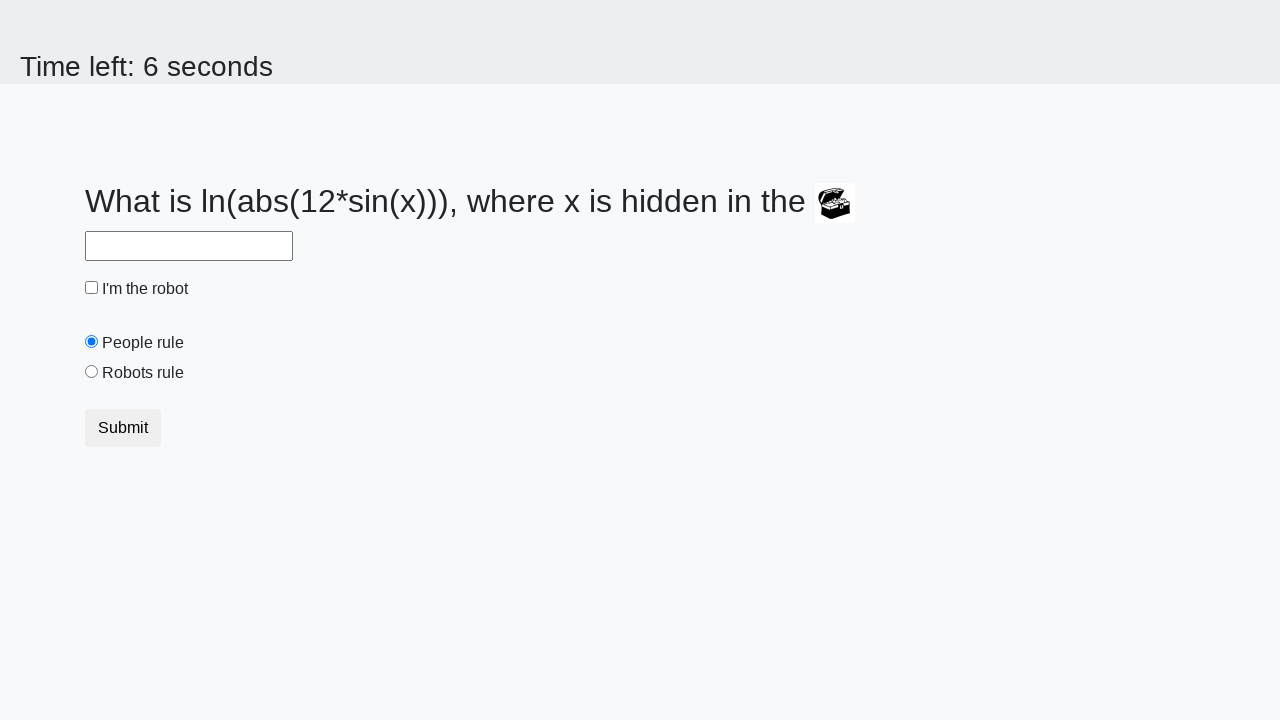

Filled answer field with calculated value: 2.4288072507926586 on #answer
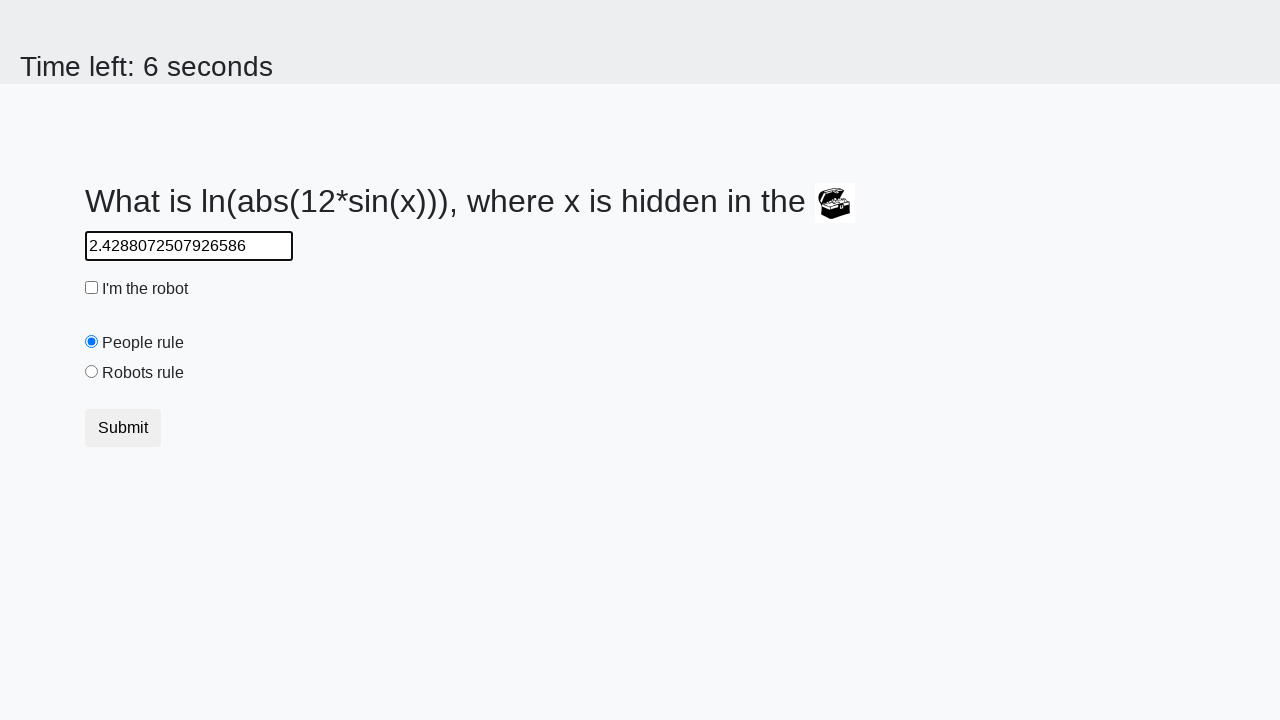

Checked the robot checkbox at (92, 288) on #robotCheckbox
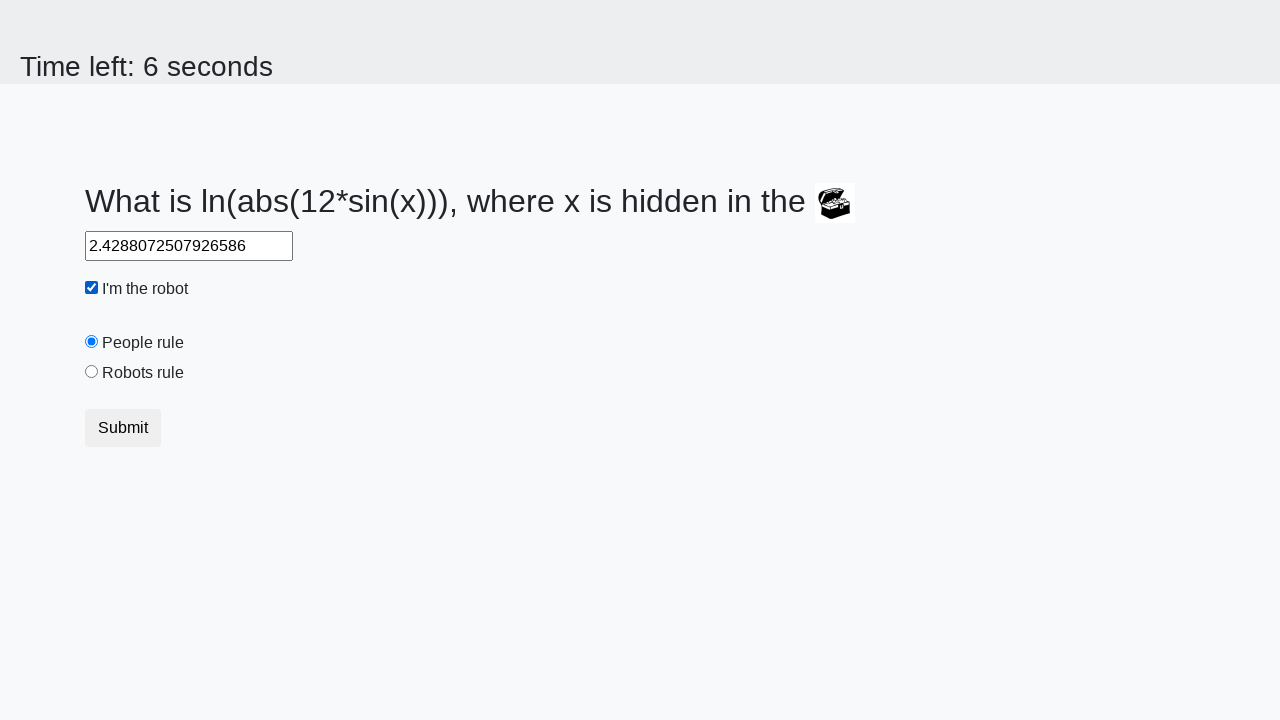

Checked the robots rule checkbox at (92, 372) on #robotsRule
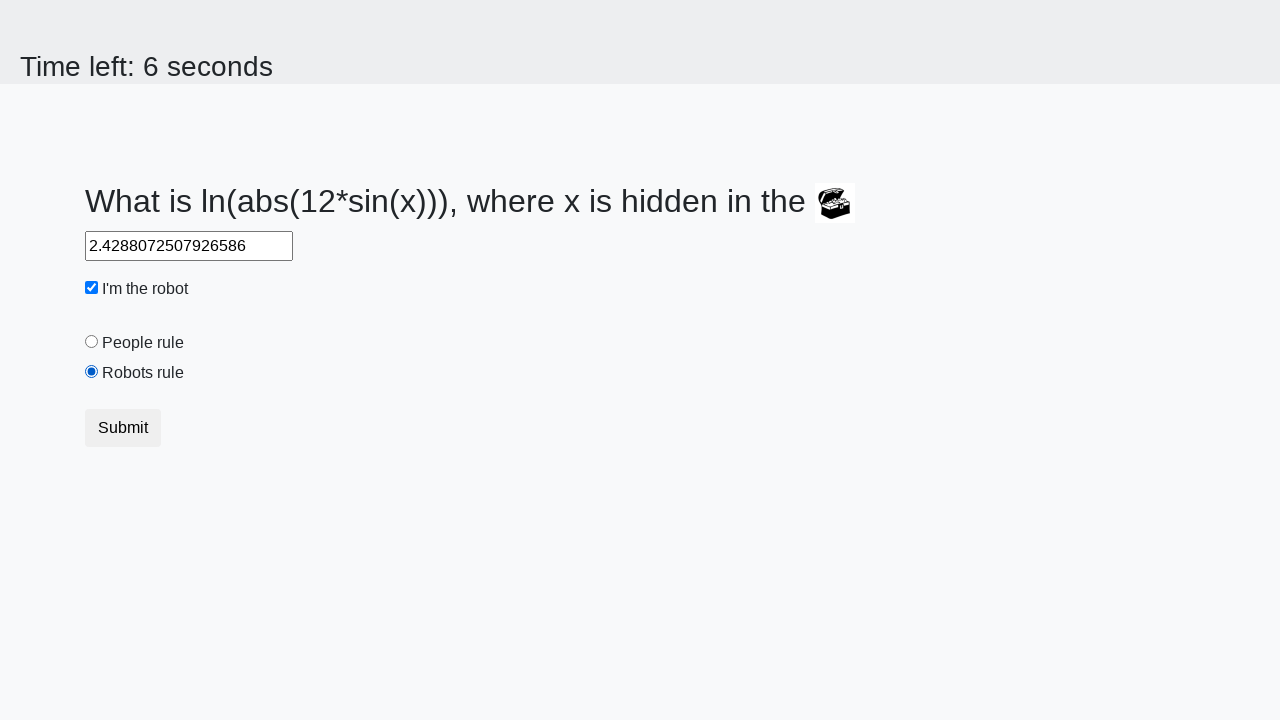

Clicked submit button to submit the form at (123, 428) on button.btn
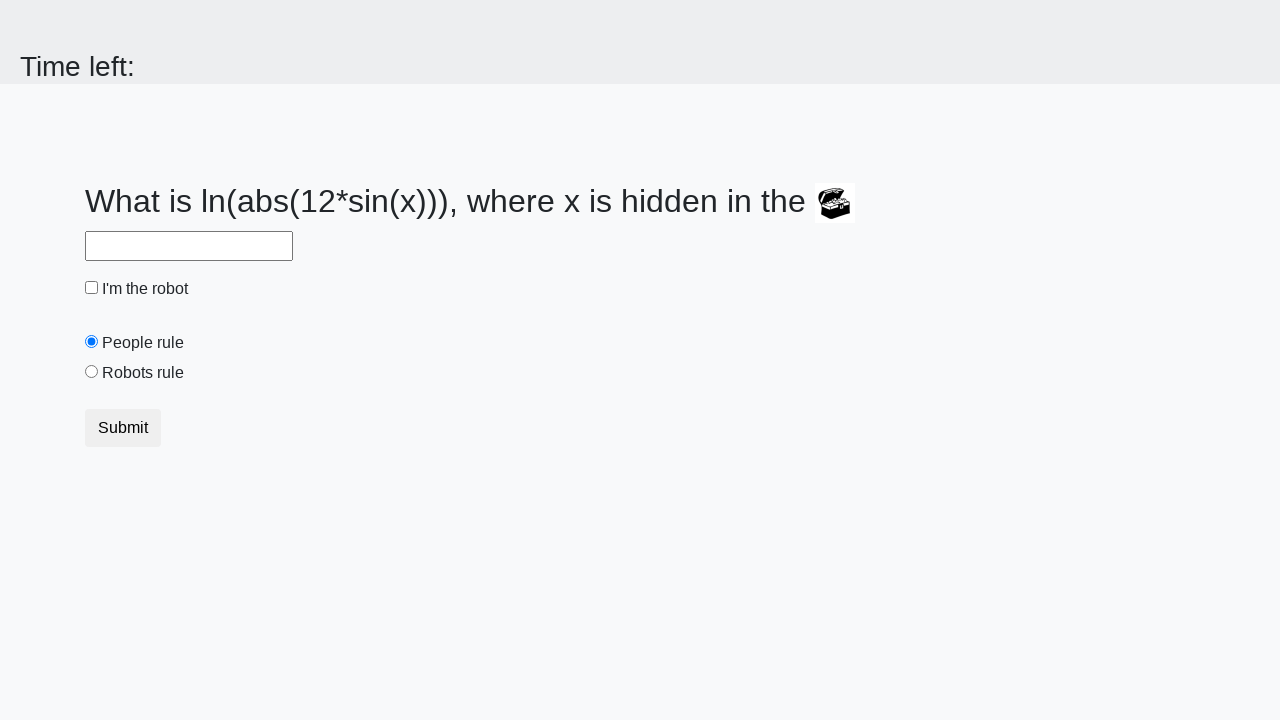

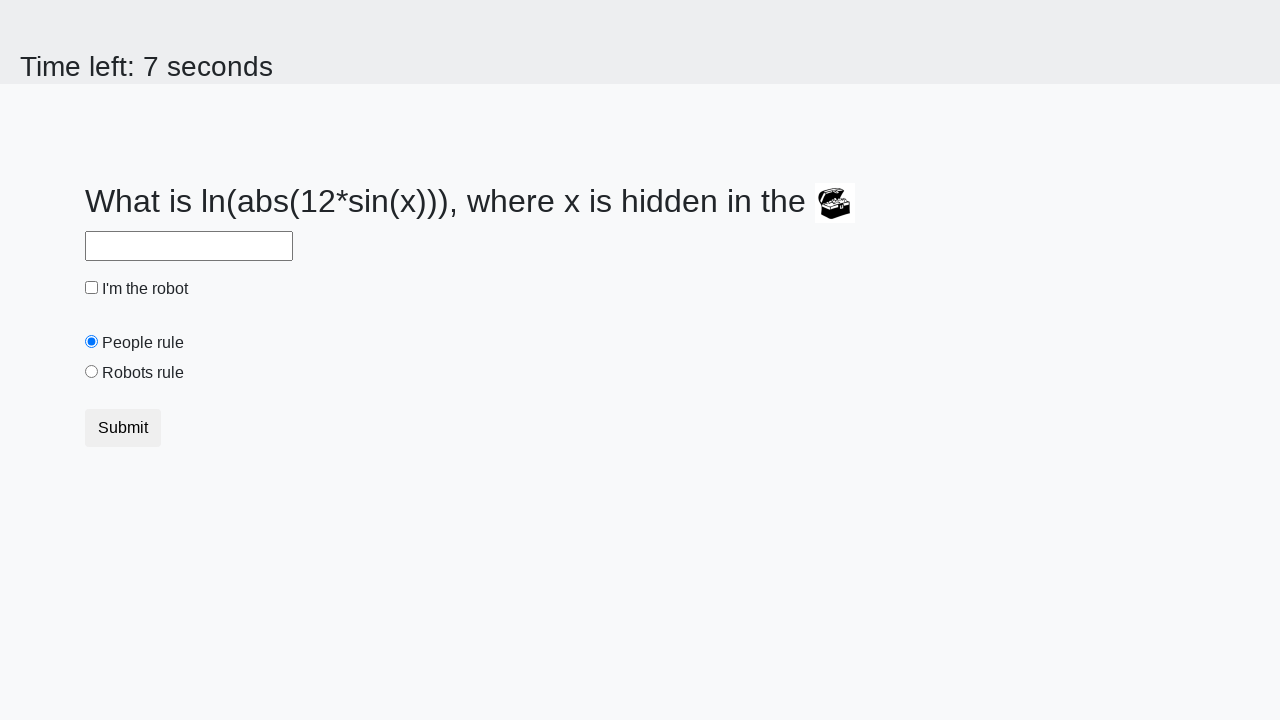